Tests that clicking the Email column header sorts the text values in ascending order.

Starting URL: http://the-internet.herokuapp.com/tables

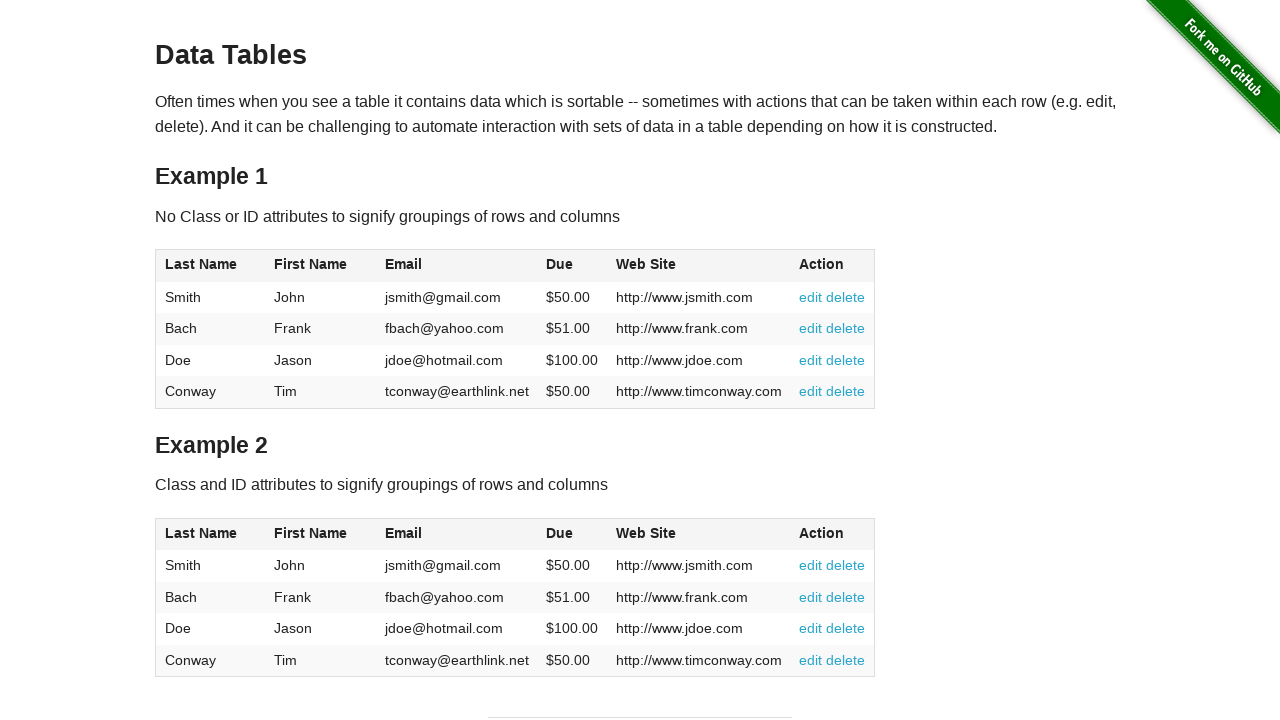

Clicked Email column header to sort in ascending order at (457, 266) on #table1 thead tr th:nth-of-type(3)
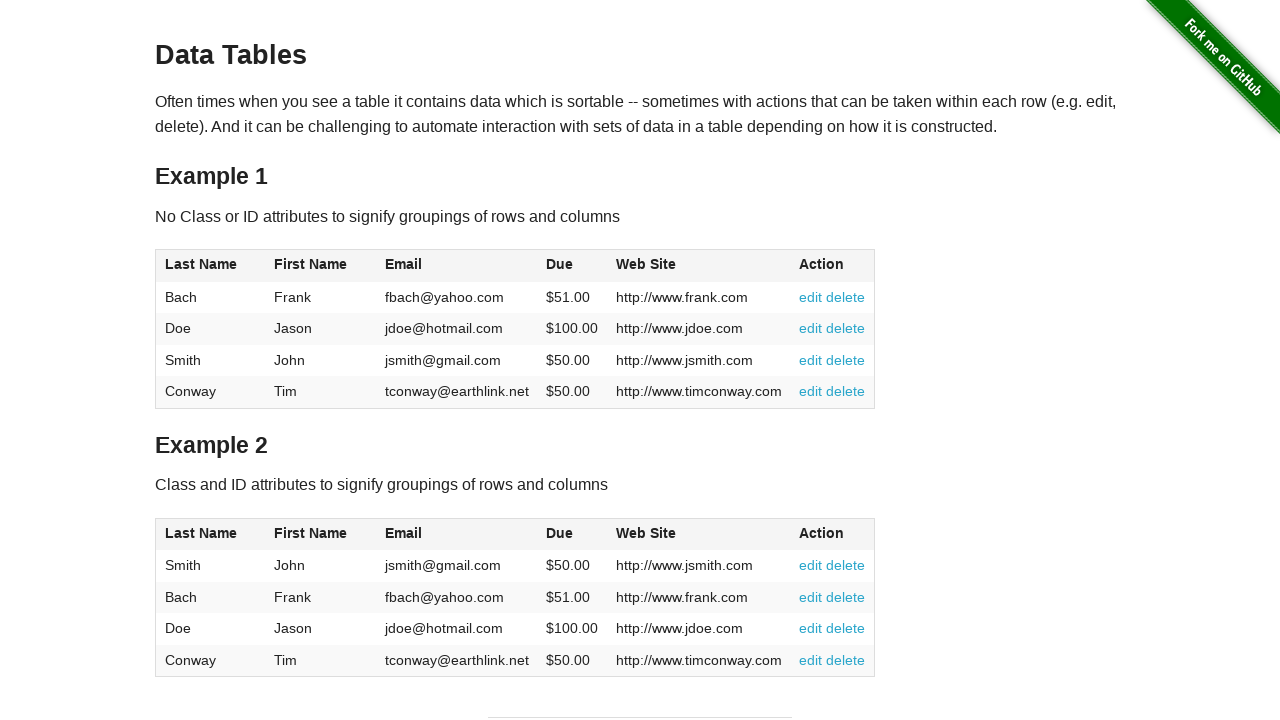

Email column values loaded after sorting
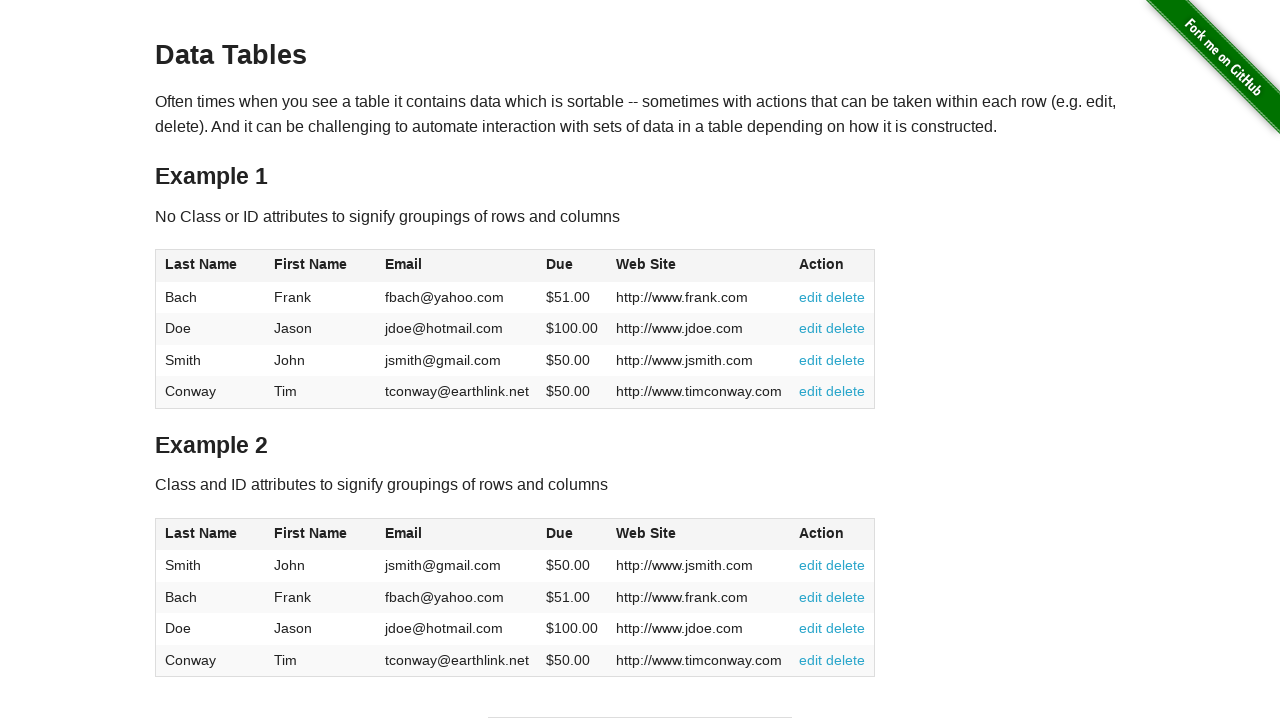

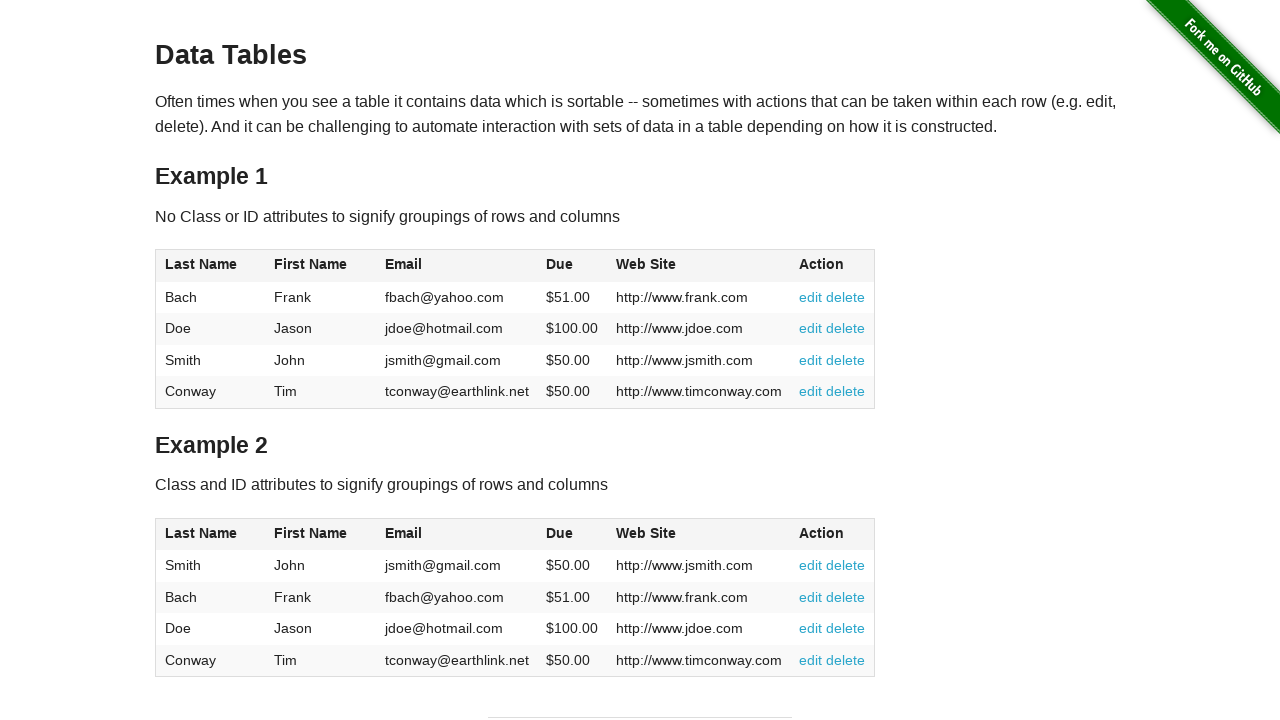